Tests the selectable functionality by selecting items in a list

Starting URL: https://jqueryui.com

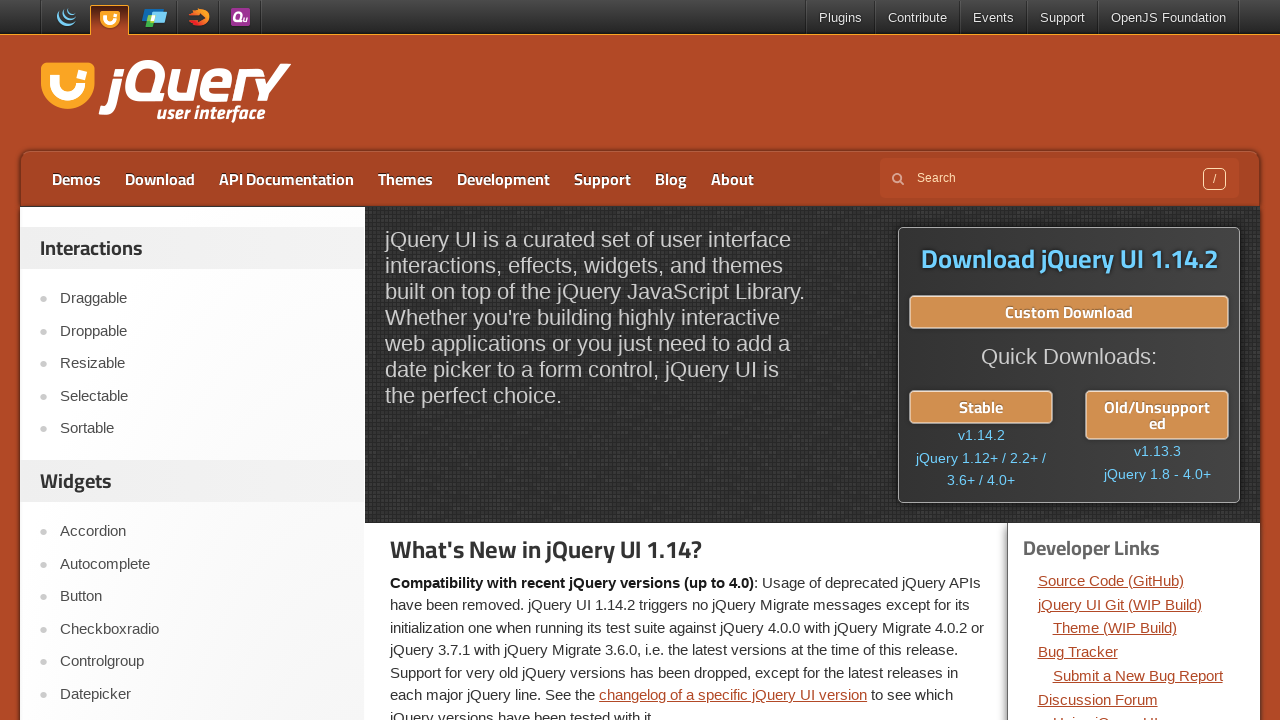

Clicked on Selectable link at (202, 396) on text=Selectable
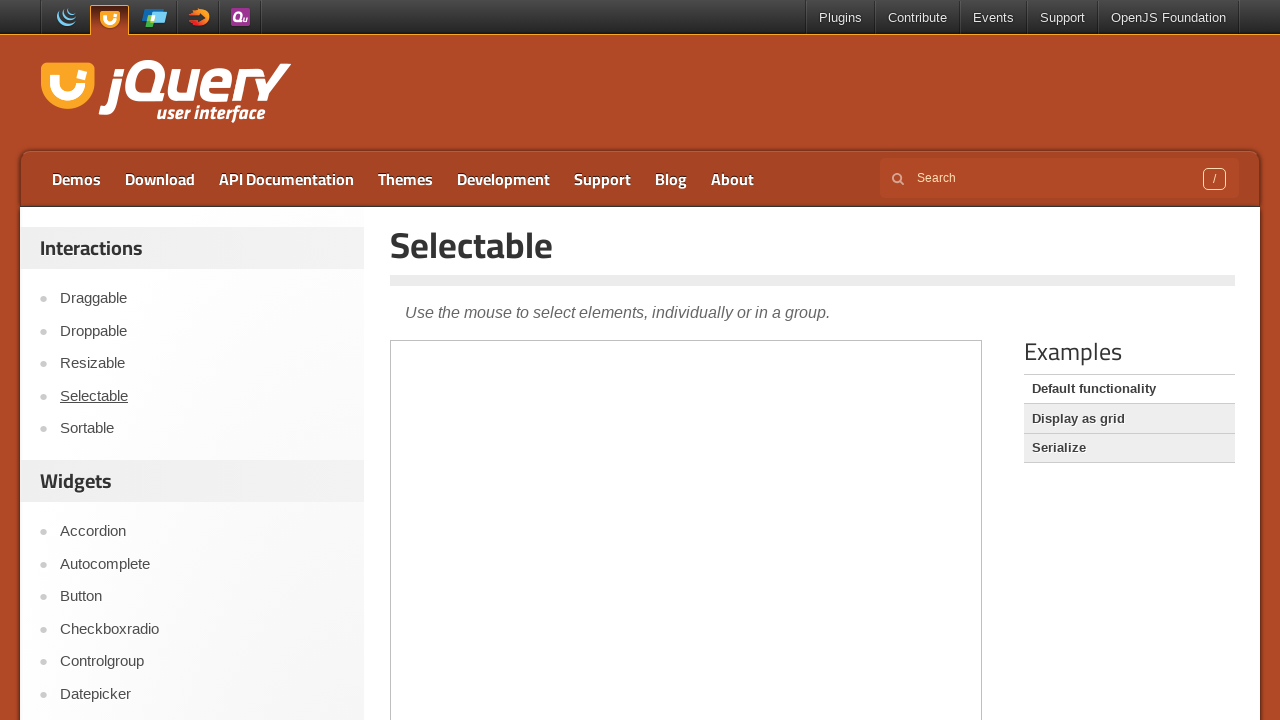

Located demo iframe
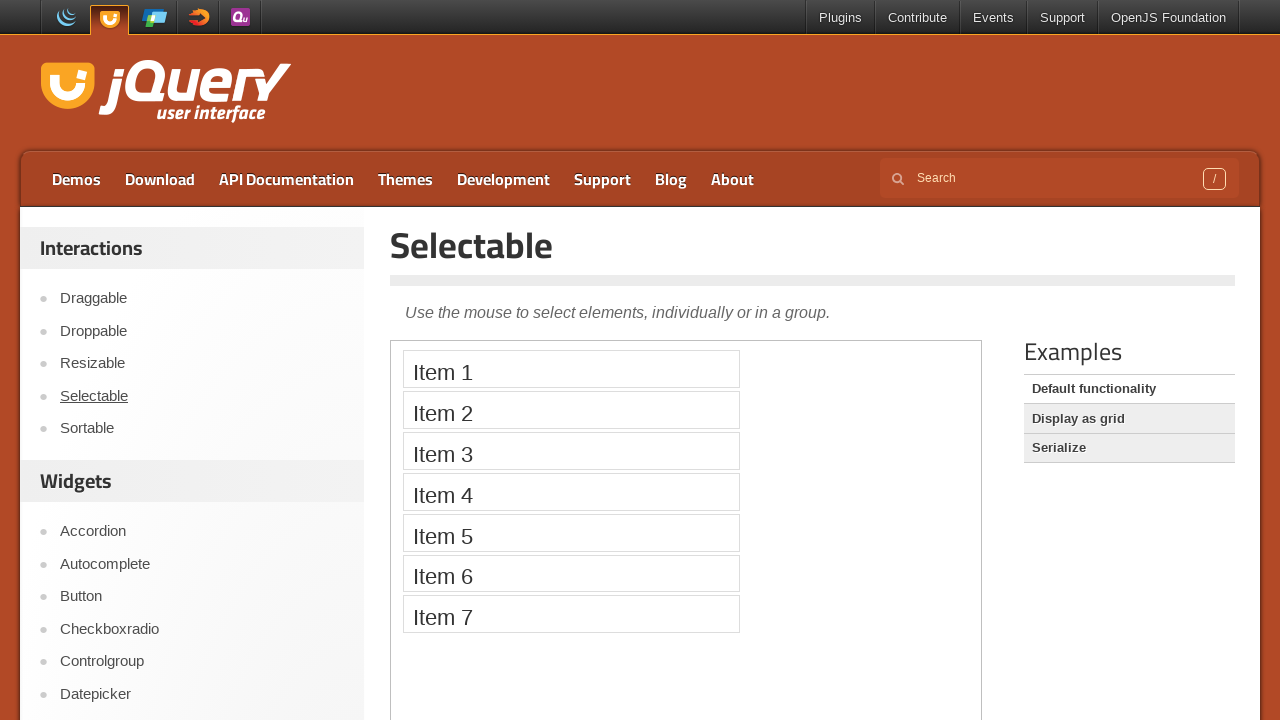

Dragged Item 3 to Item 4 to select items in the list at (571, 492)
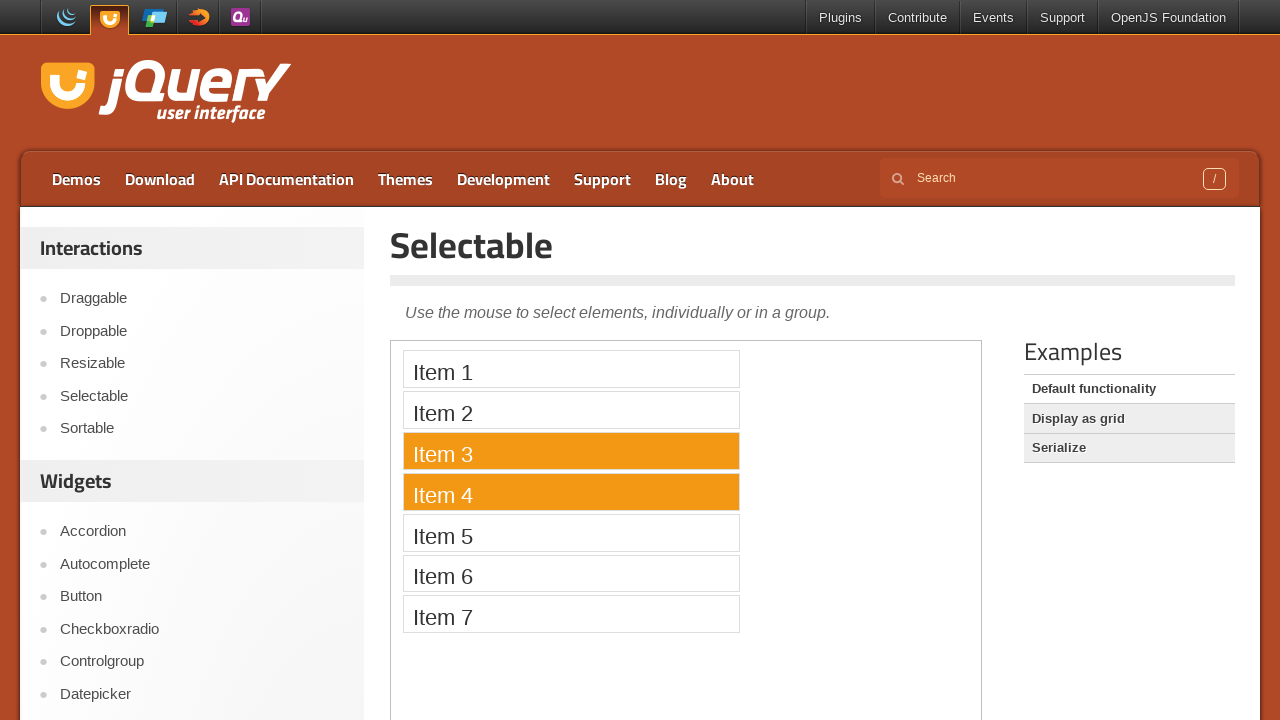

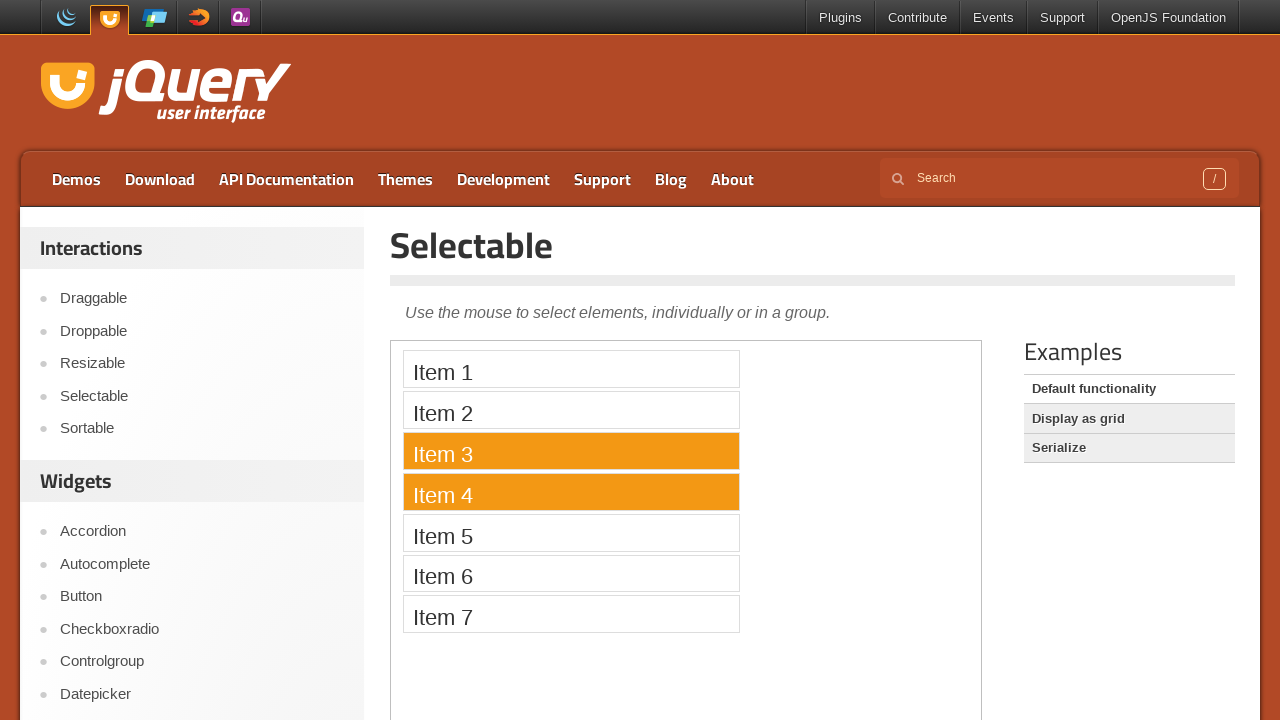